Navigates to a website and scrolls down the page by 600 pixels using JavaScript

Starting URL: https://www.rahulshettyacademy.com/#/index

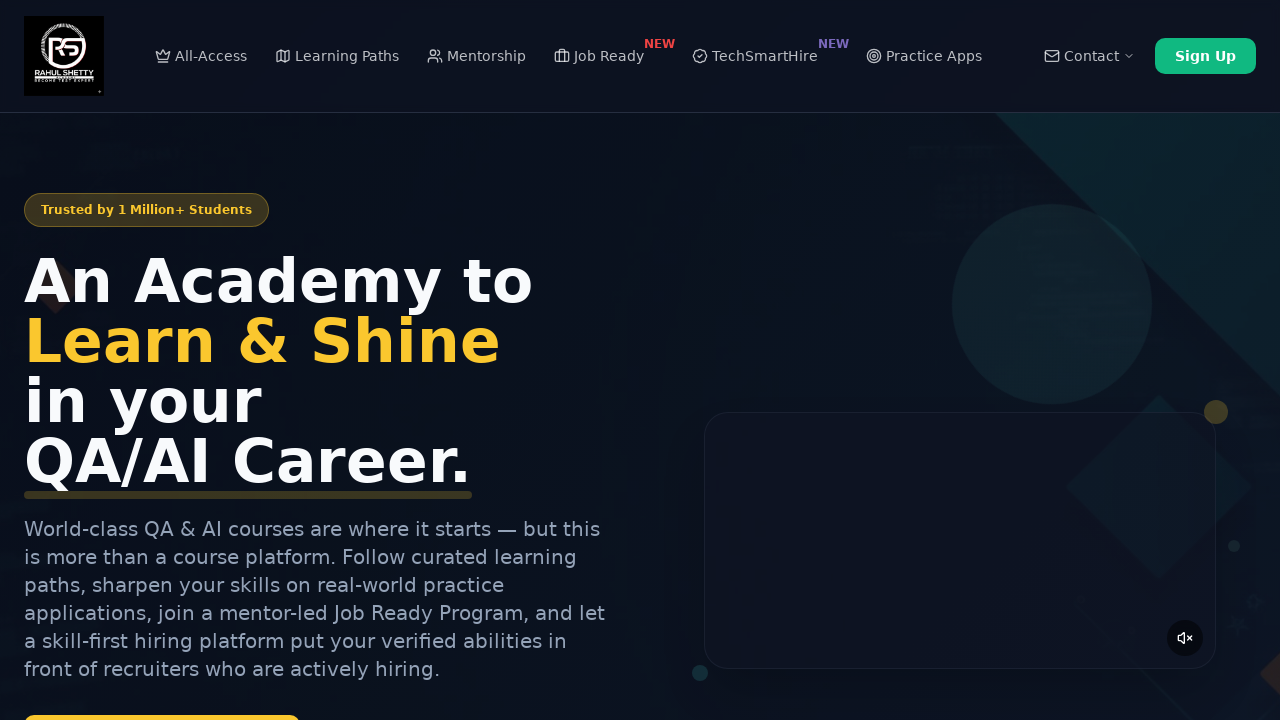

Scrolled down the page by 600 pixels using JavaScript
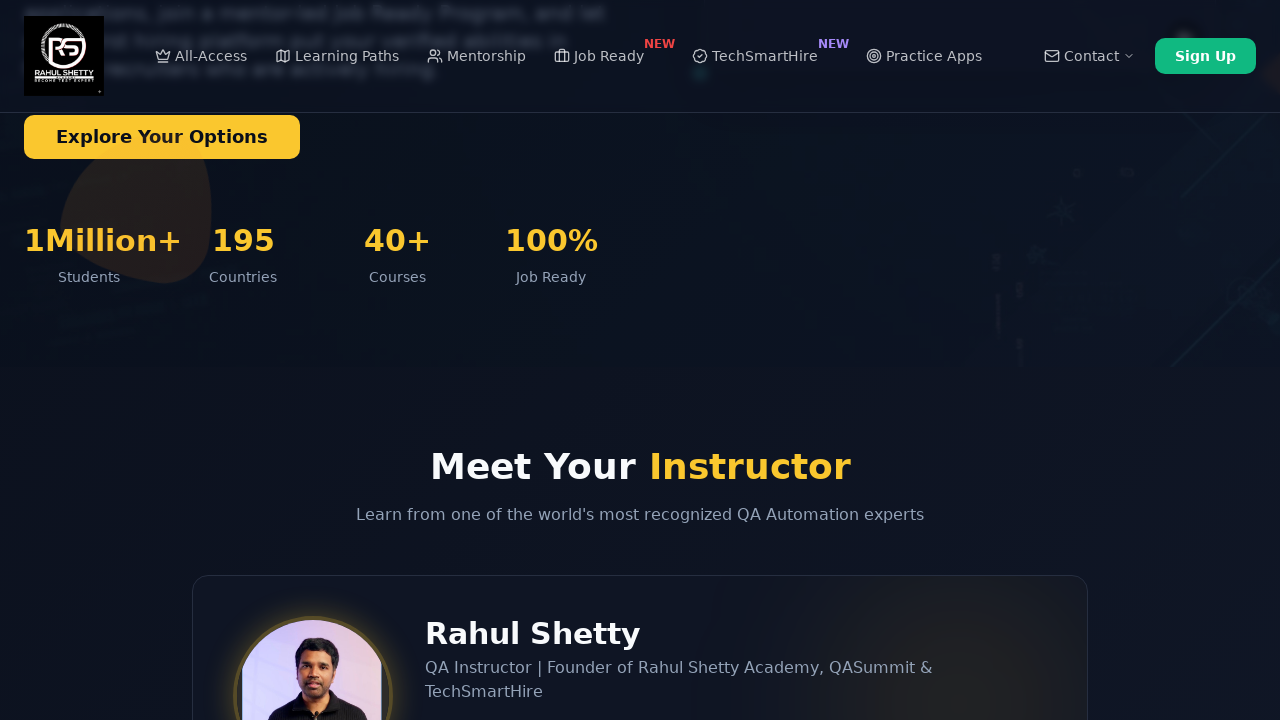

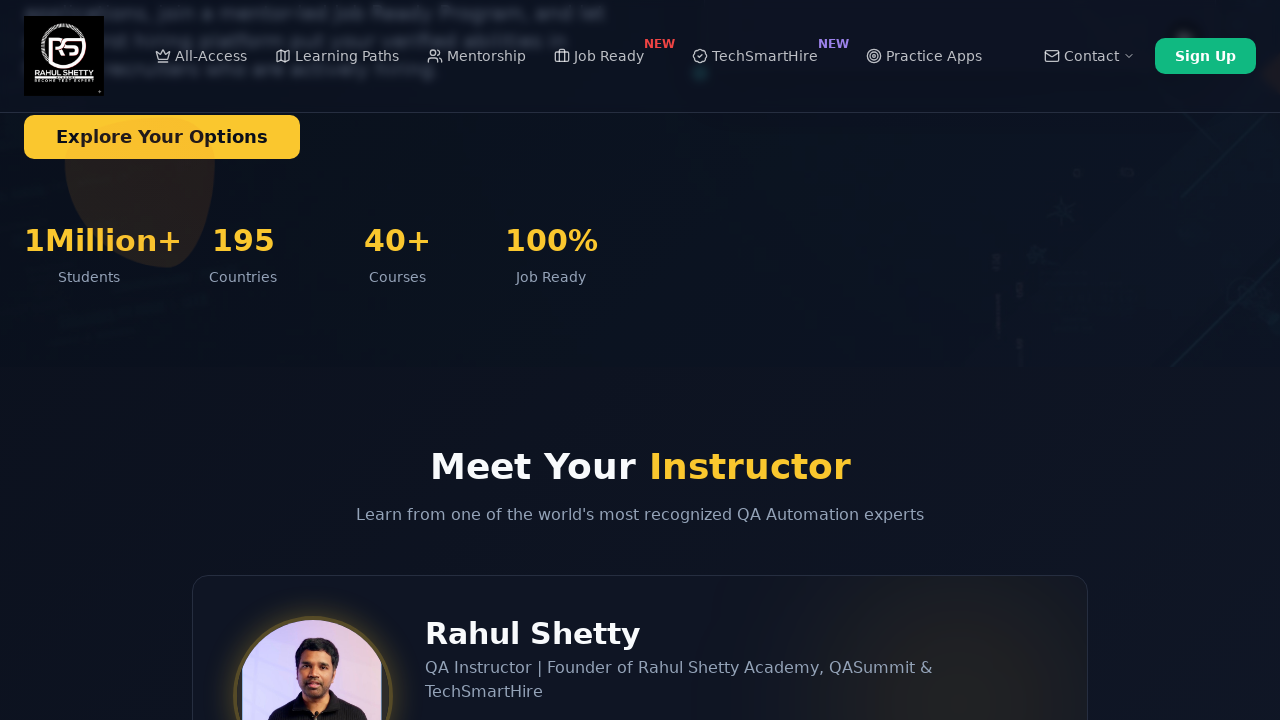